Tests select dropdown functionality by selecting options using visible text, value, and index methods, then verifying the selections are applied correctly

Starting URL: https://www.selenium.dev/selenium/web/formPage.html

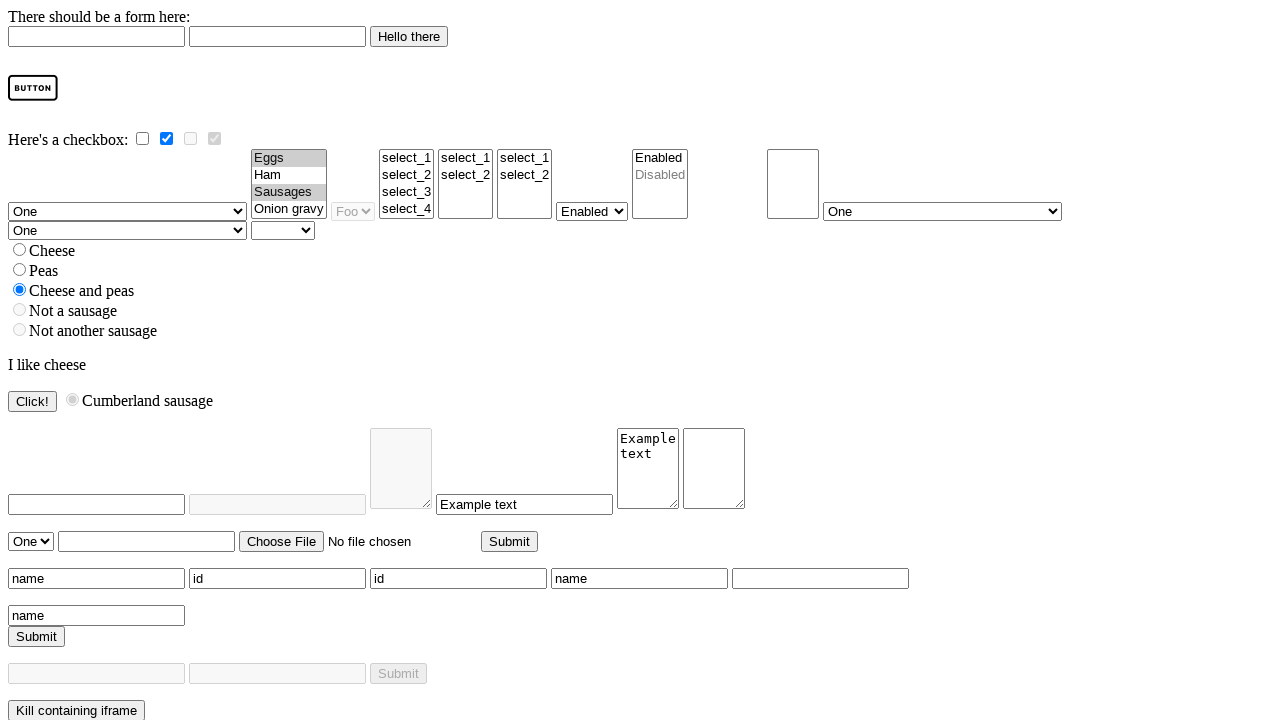

Selected 'Four' option by visible text from selectomatic dropdown on select[name='selectomatic']
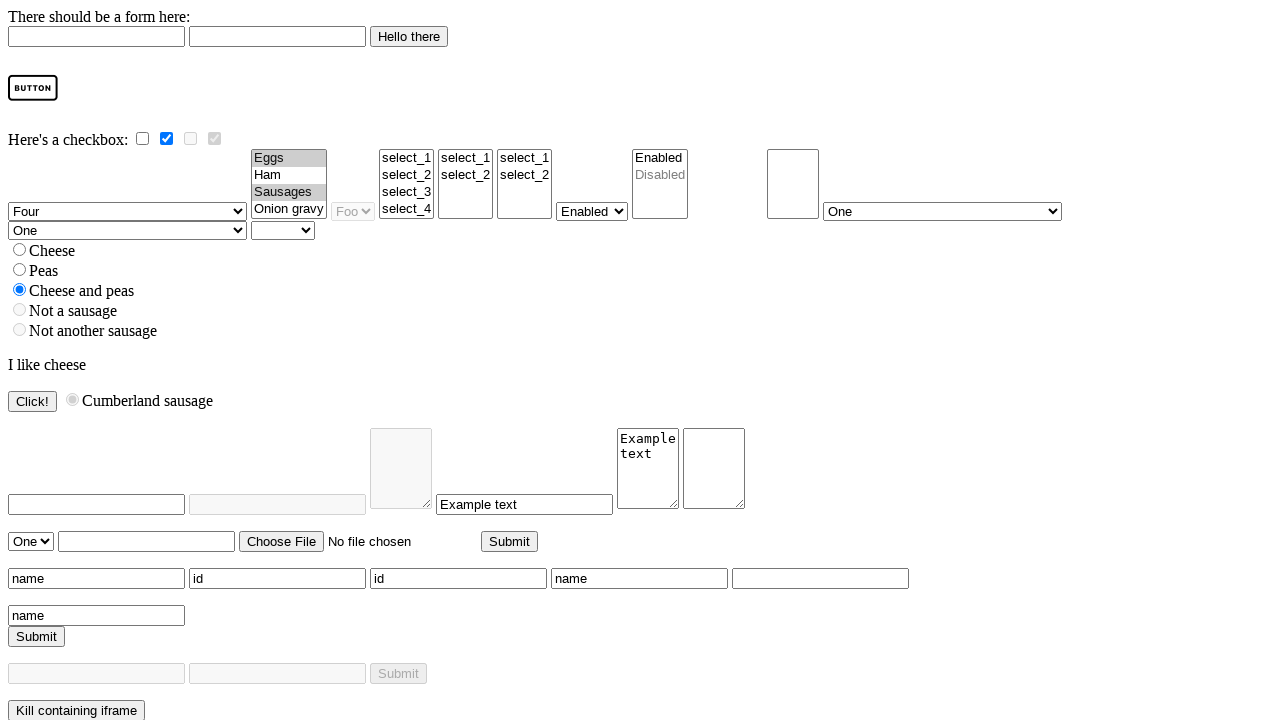

Verified that 'Four' option is selected
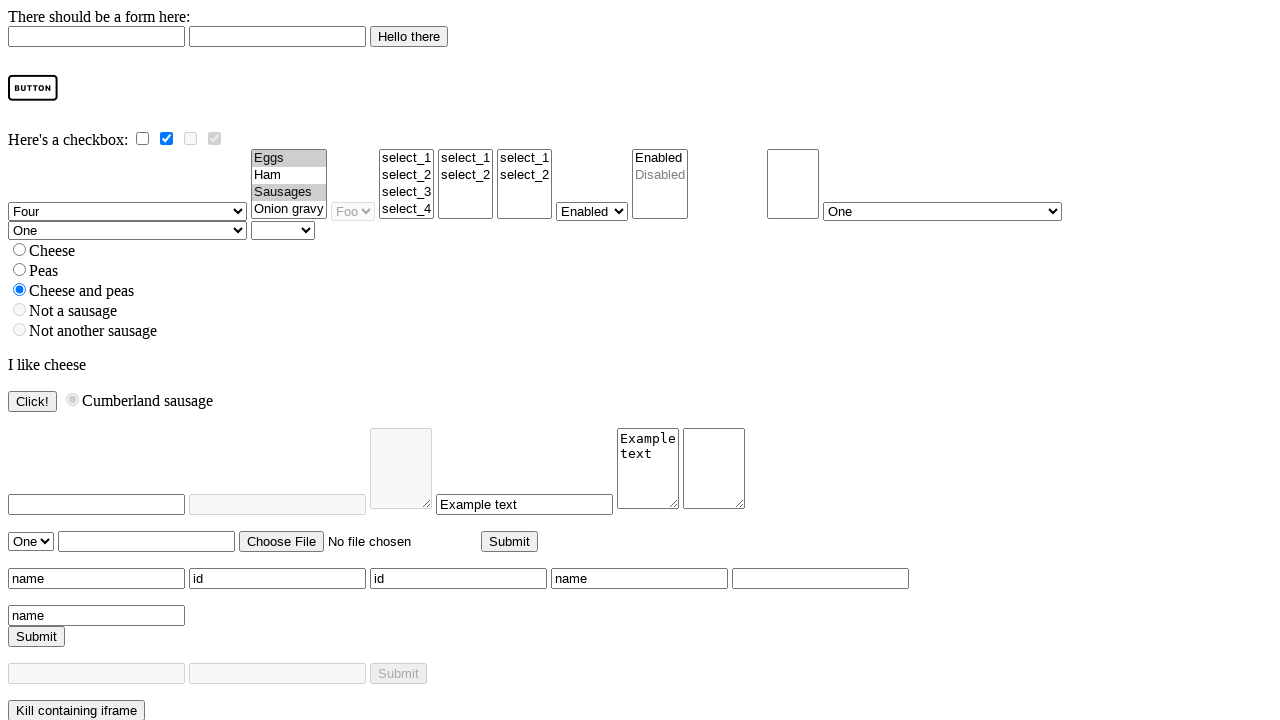

Selected 'two' option by value from selectomatic dropdown on select[name='selectomatic']
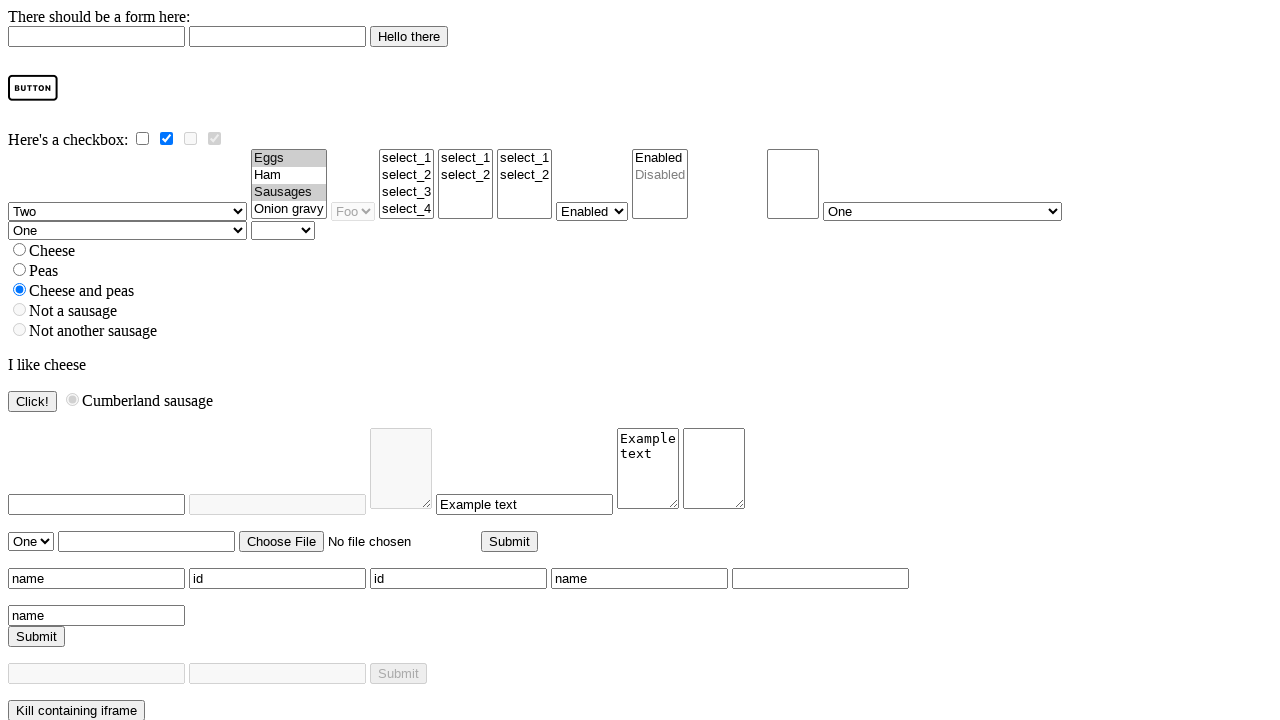

Verified that 'two' option is selected
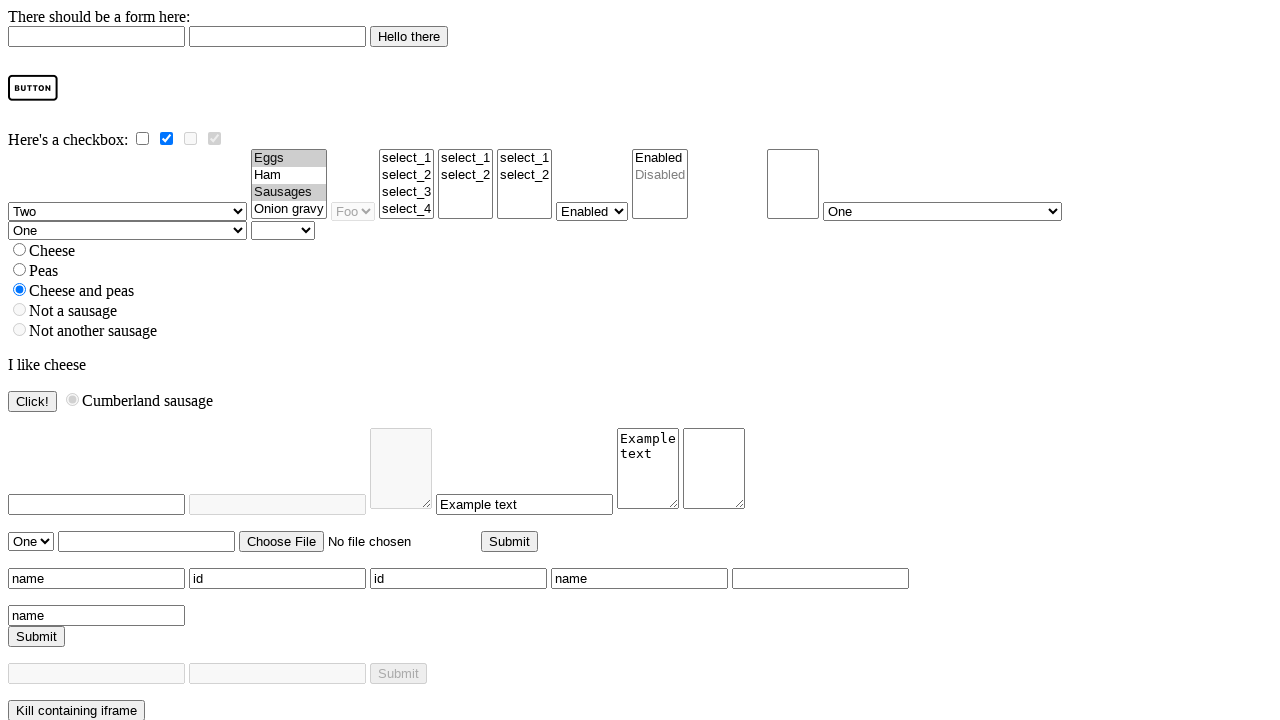

Selected option at index 3 from selectomatic dropdown on select[name='selectomatic']
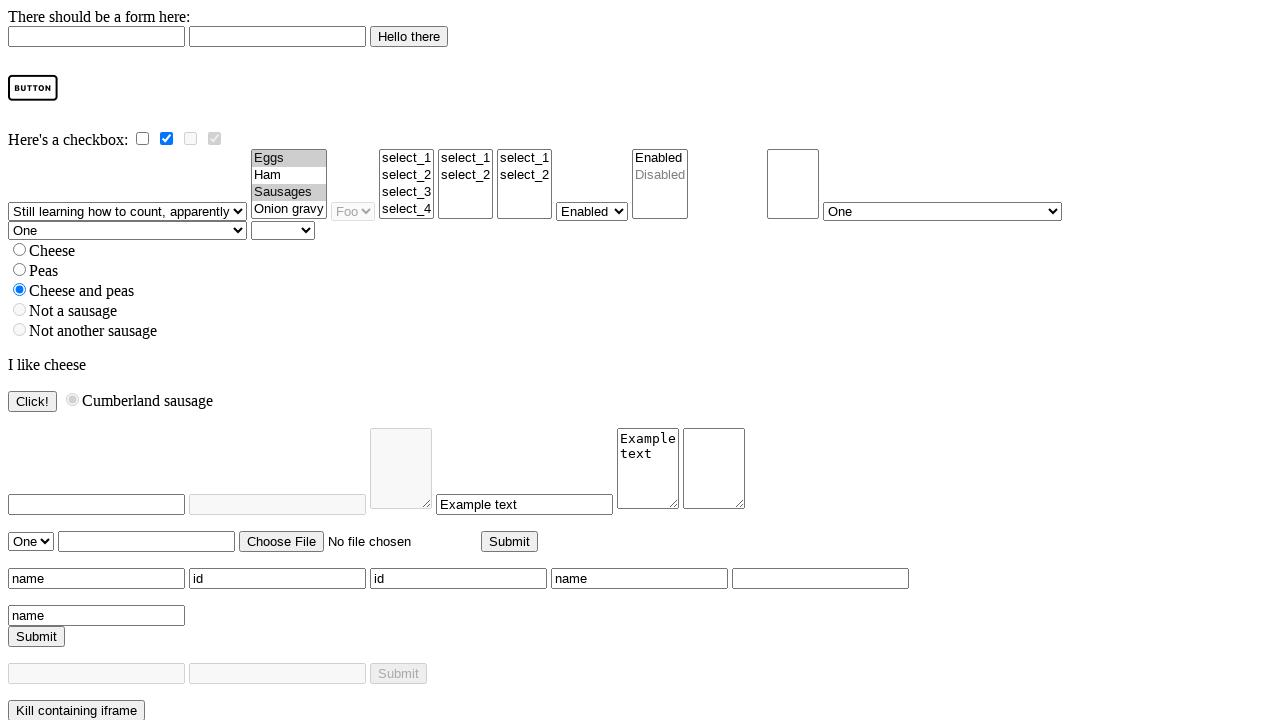

Waited 500ms for selection to be applied
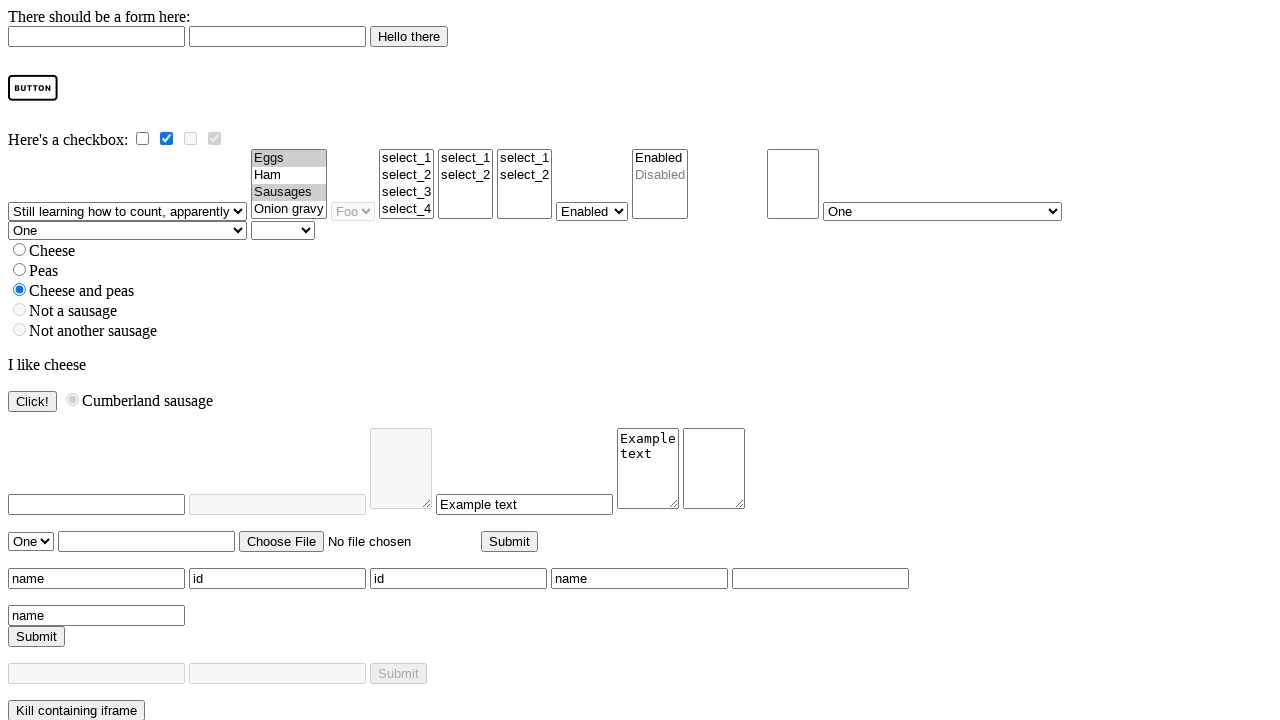

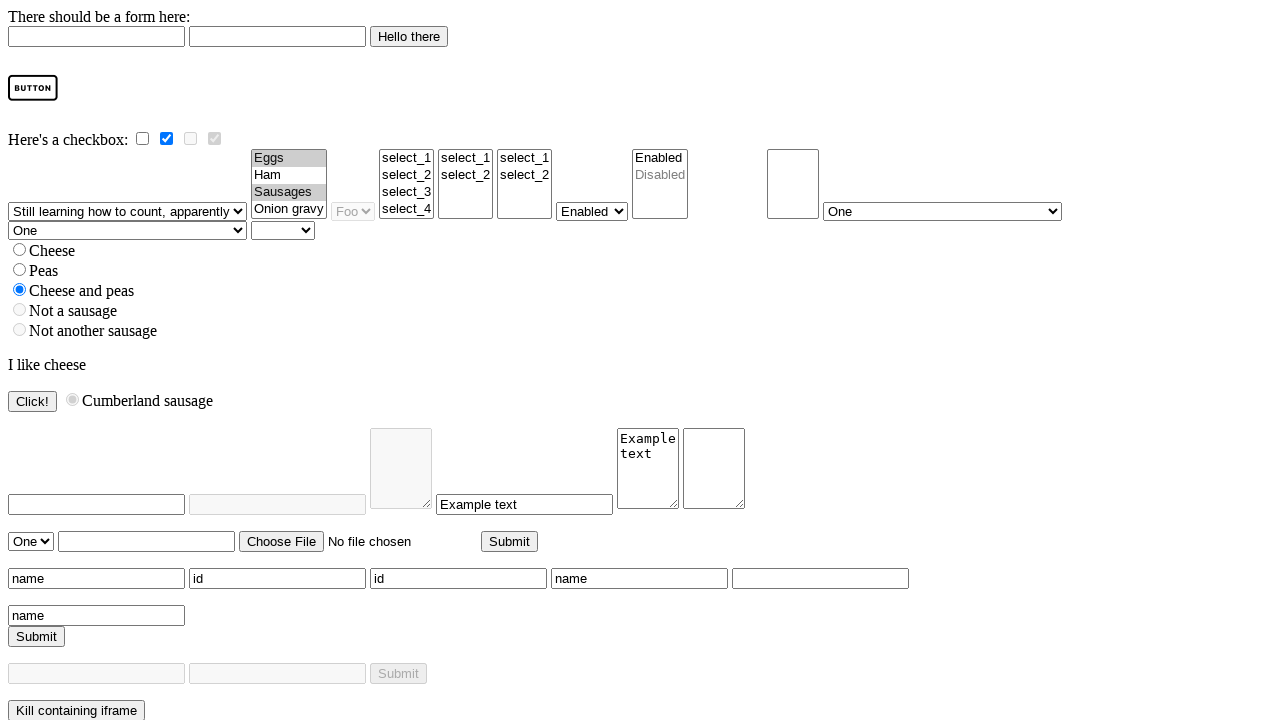